Verifies that the Automation Exercise homepage loads correctly by checking the page title

Starting URL: https://automationexercise.com/

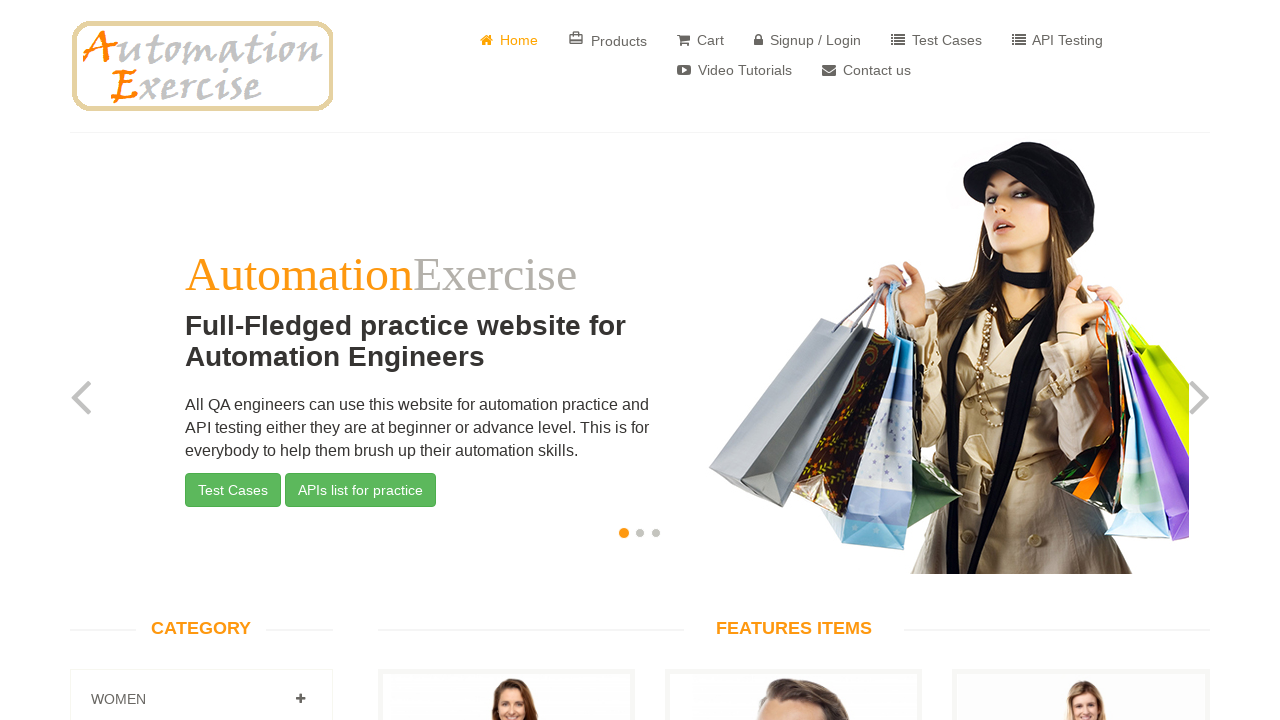

Verified page title is 'Automation Exercise'
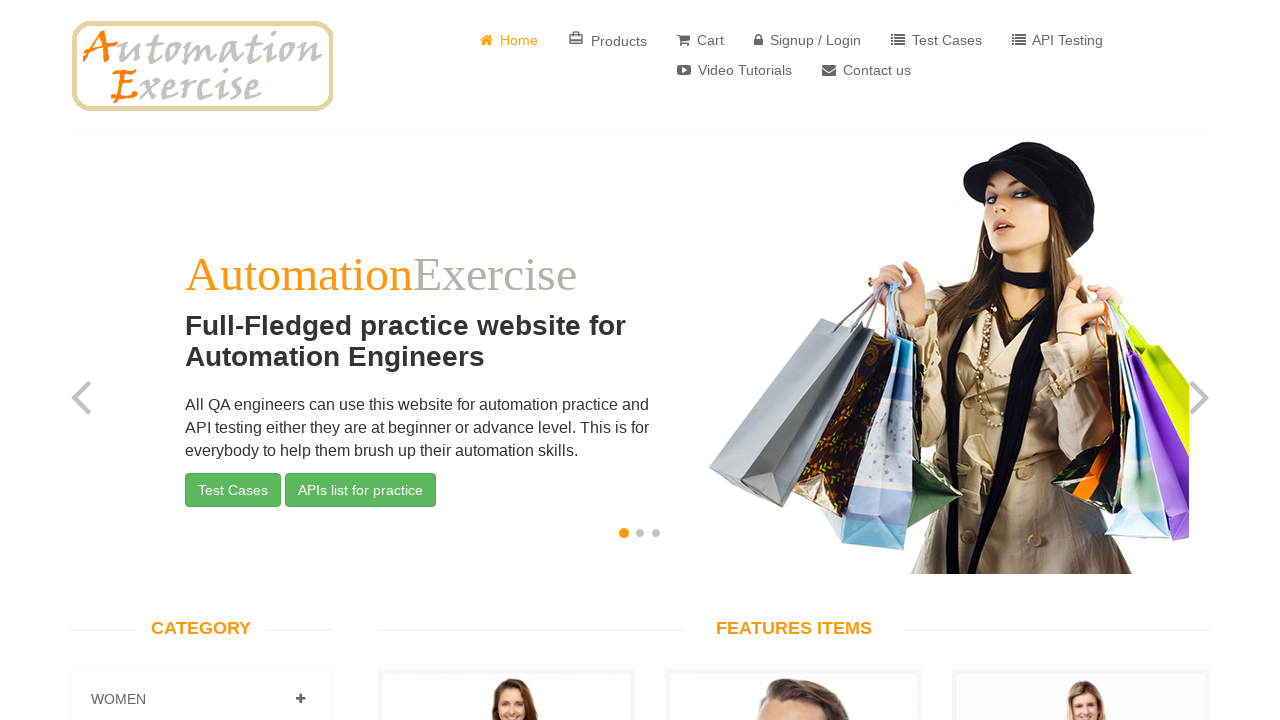

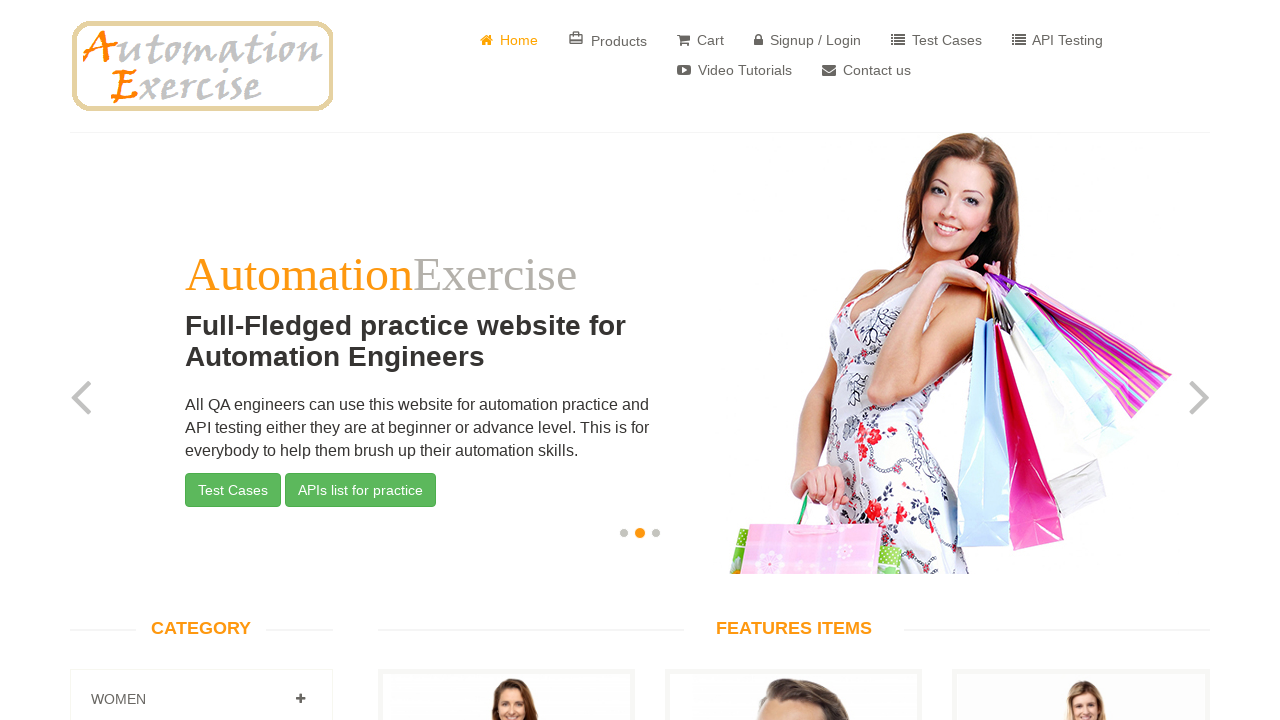